Tests simple JavaScript alert by clicking a button that triggers an alert dialog and accepting it

Starting URL: https://letcode.in/alert

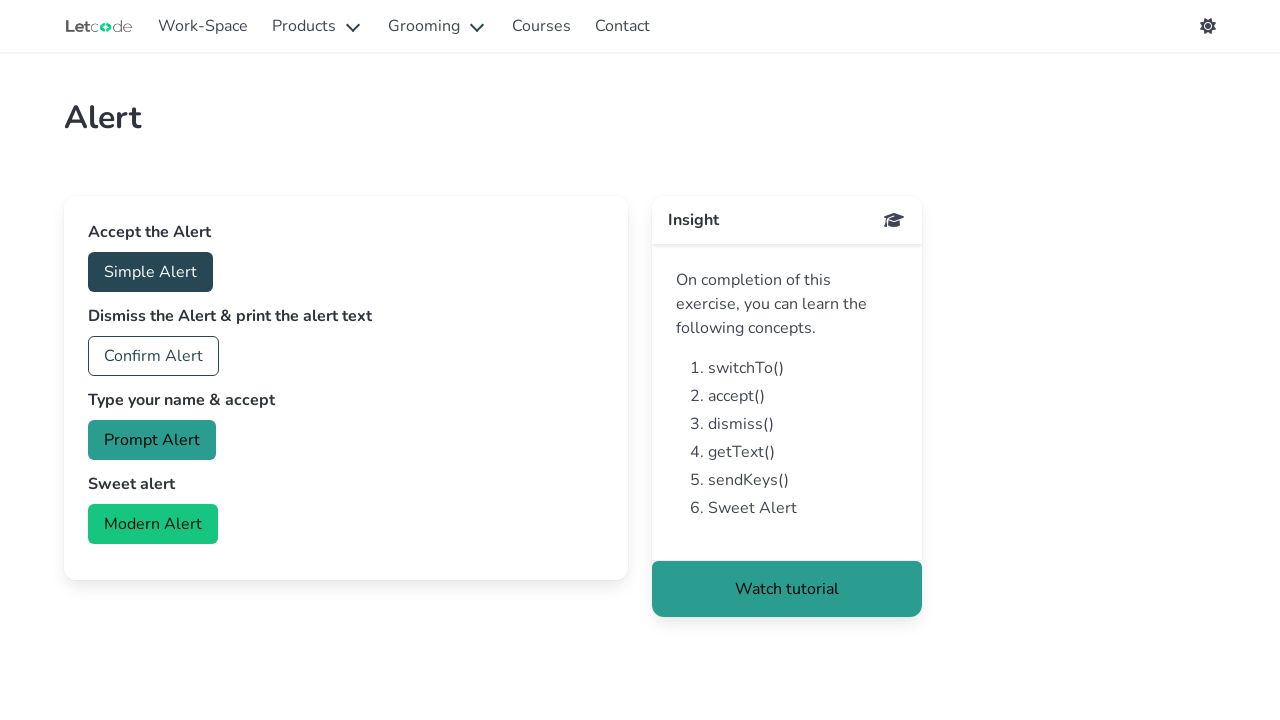

Set up dialog handler to accept simple alert
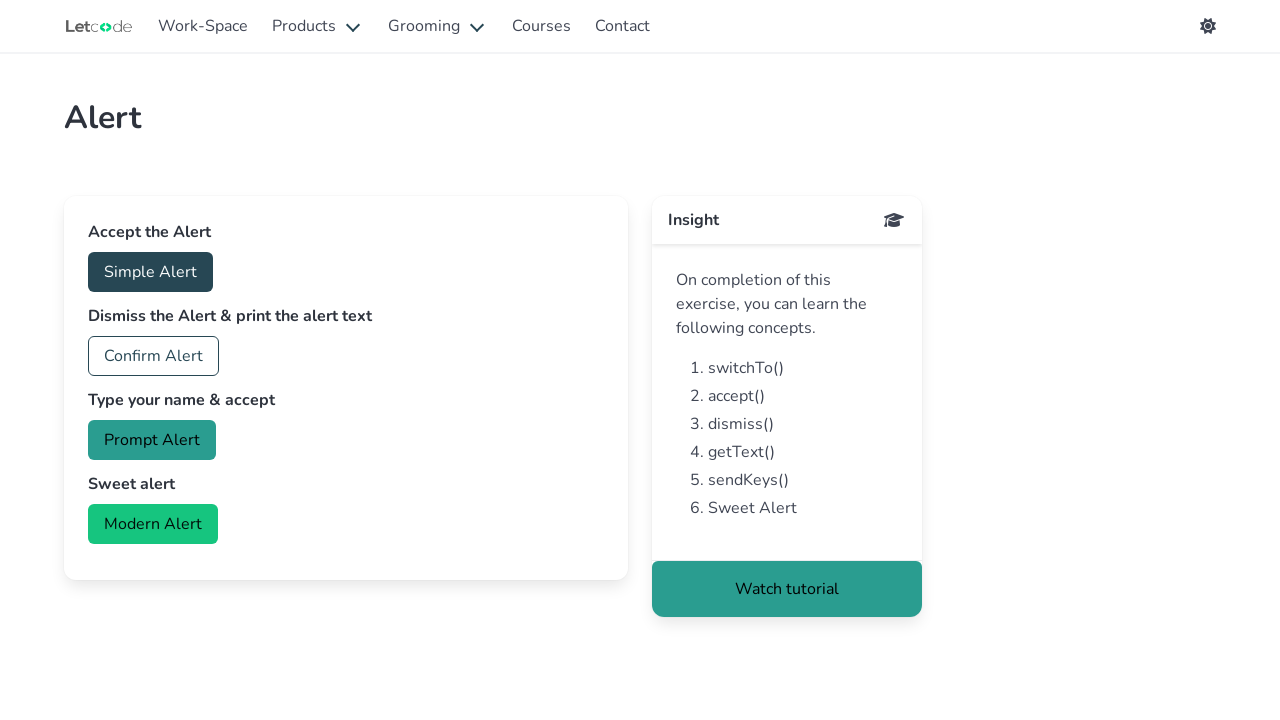

Clicked button to trigger simple alert dialog at (150, 272) on #accept
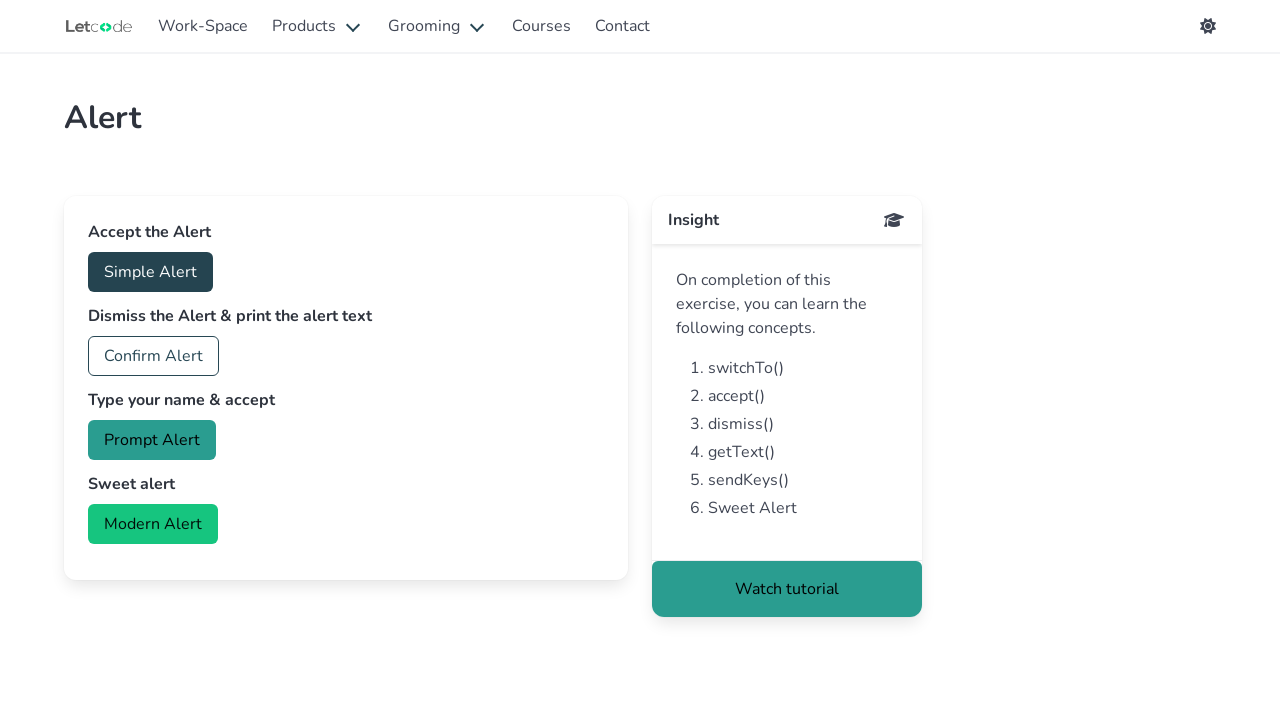

Waited for dialog to be handled and accepted
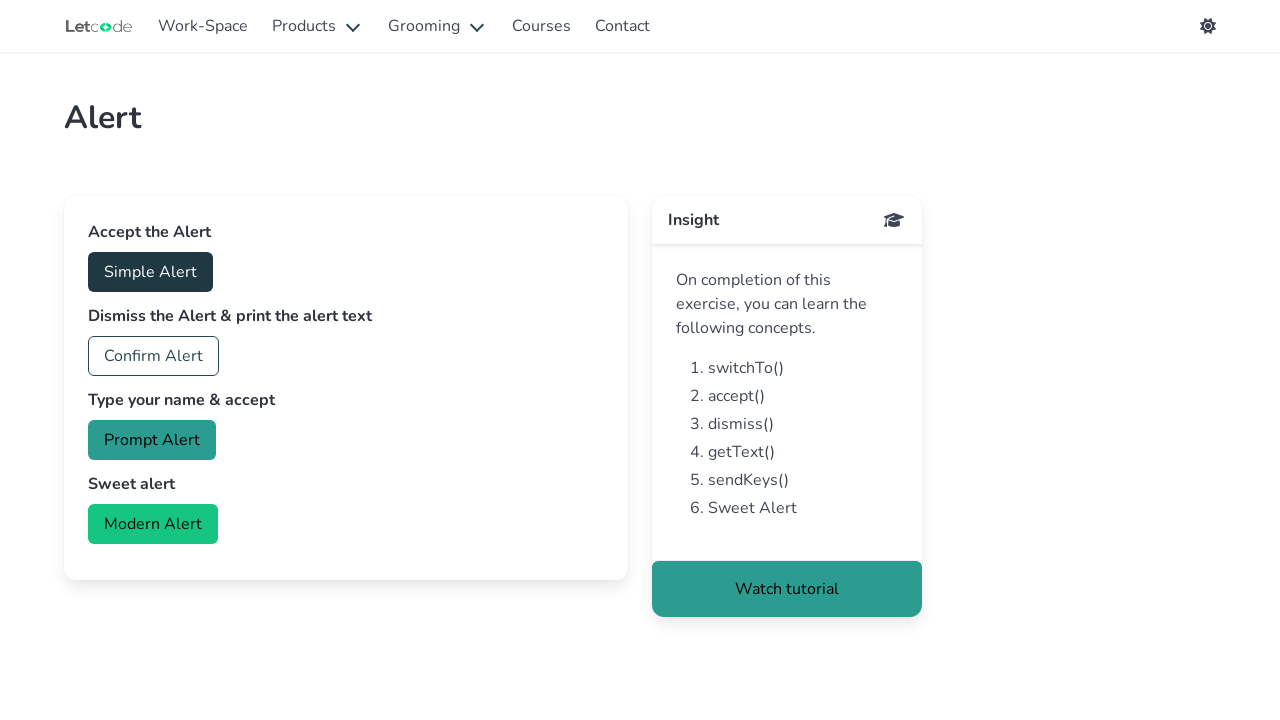

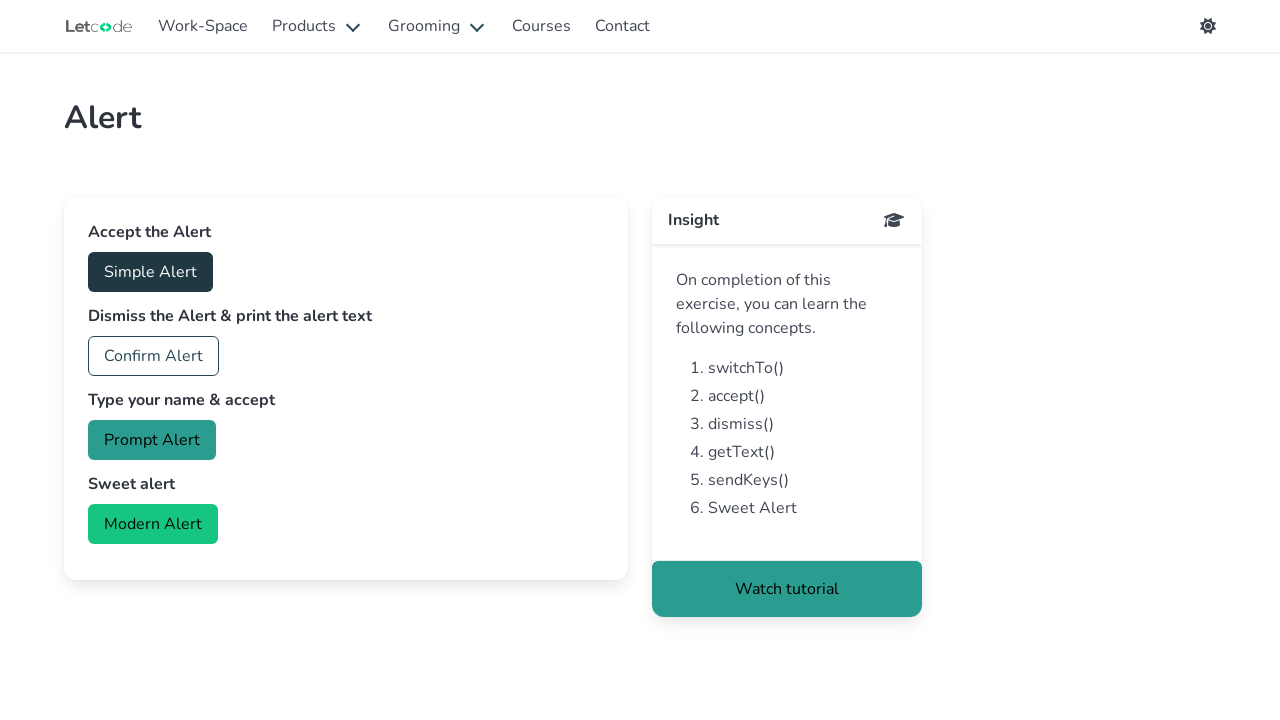